Tests that todo data persists after page reload by creating items, completing one, and reloading.

Starting URL: https://demo.playwright.dev/todomvc

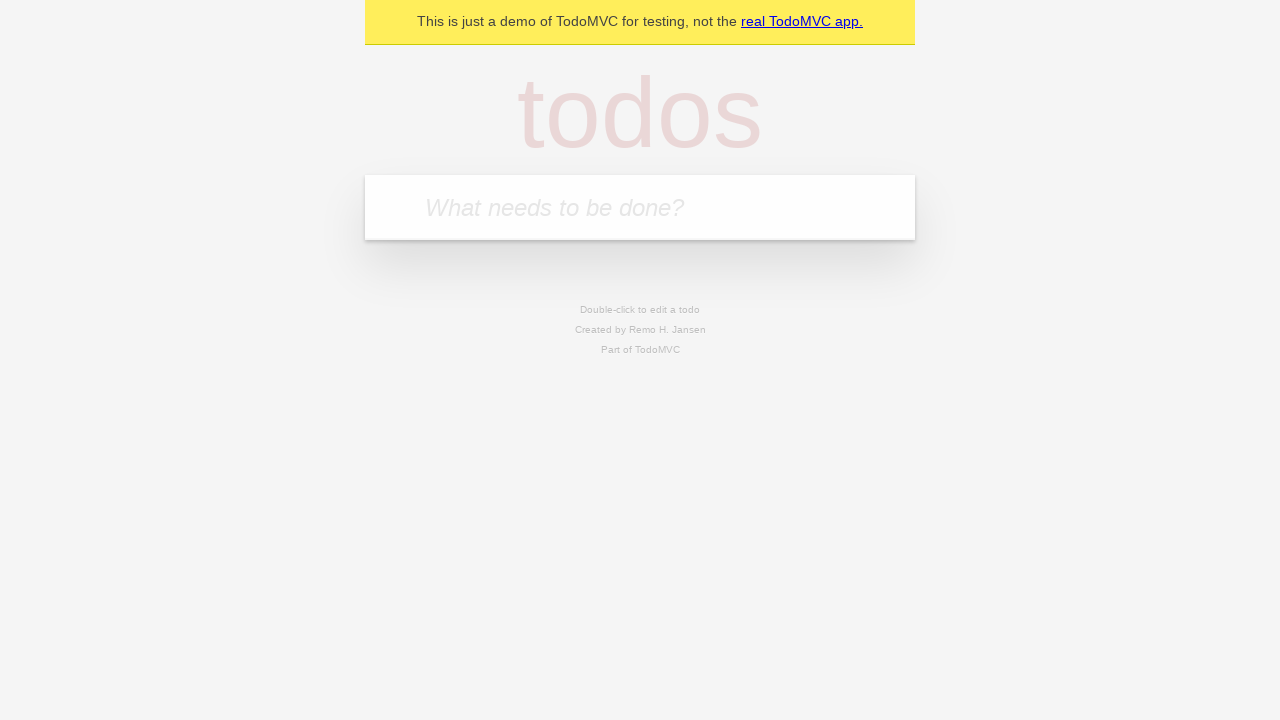

Filled todo input with 'buy some cheese' on internal:attr=[placeholder="What needs to be done?"i]
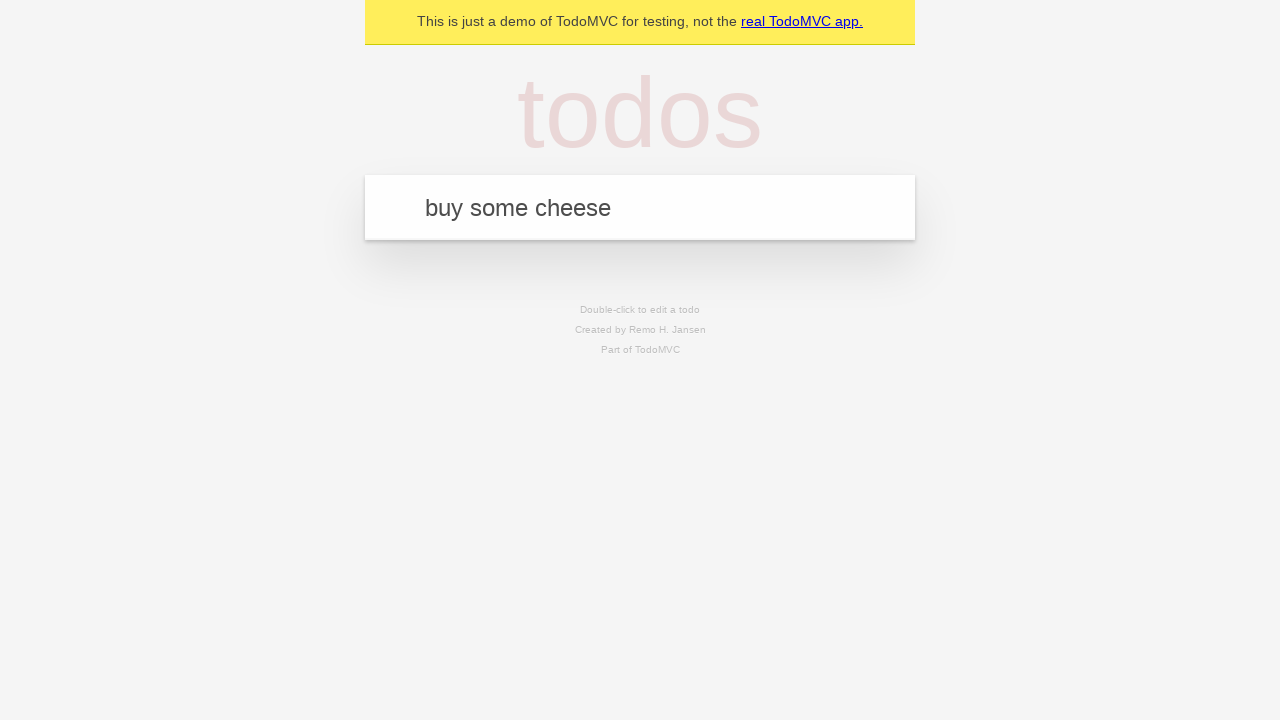

Pressed Enter to create first todo item on internal:attr=[placeholder="What needs to be done?"i]
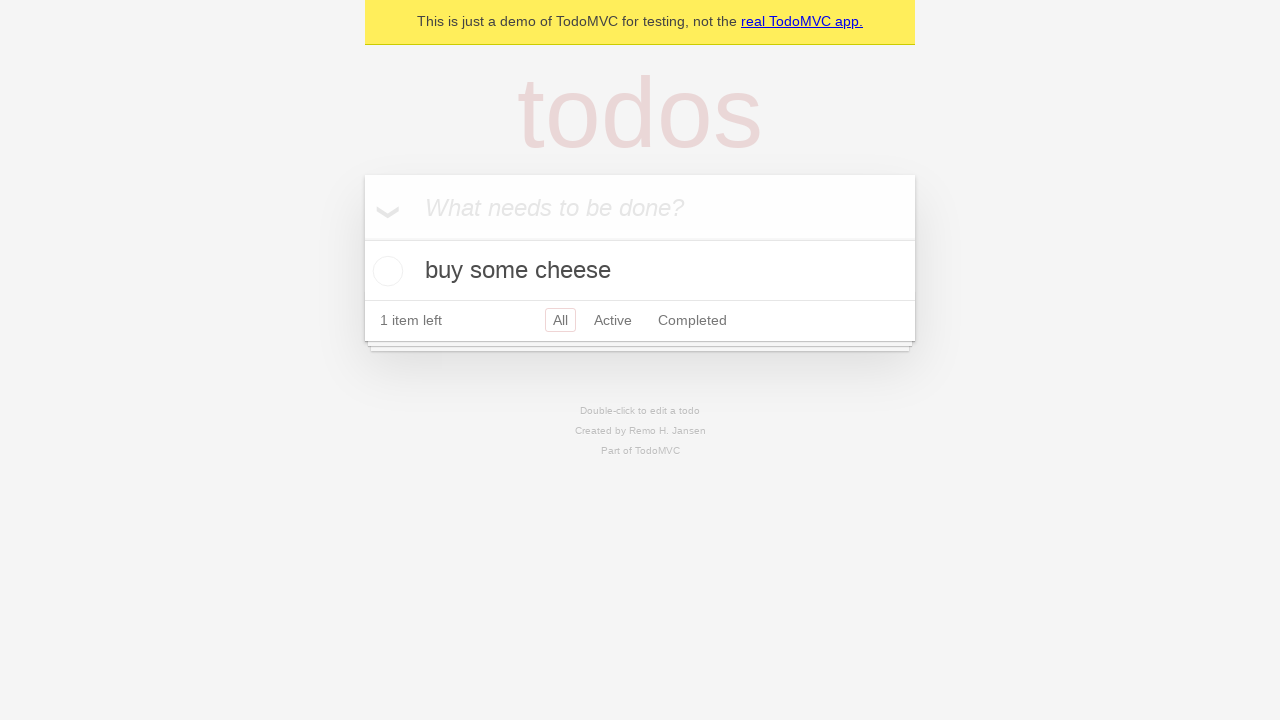

Filled todo input with 'feed the cat' on internal:attr=[placeholder="What needs to be done?"i]
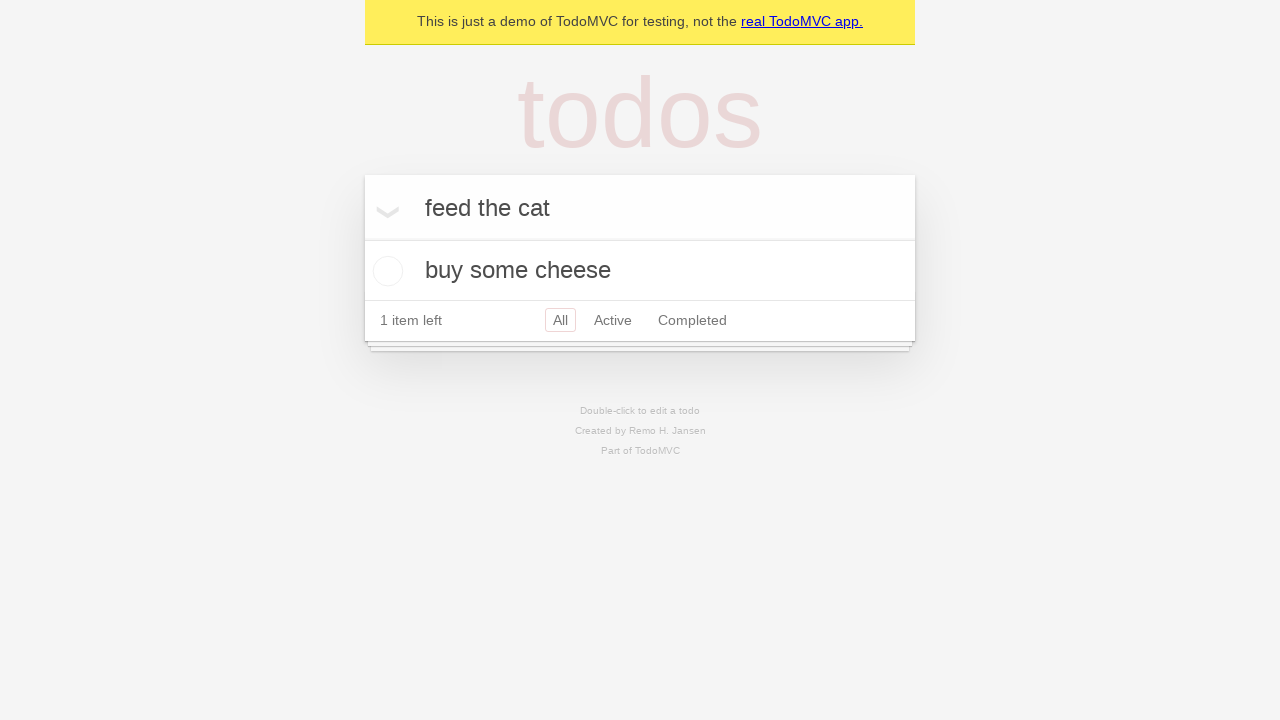

Pressed Enter to create second todo item on internal:attr=[placeholder="What needs to be done?"i]
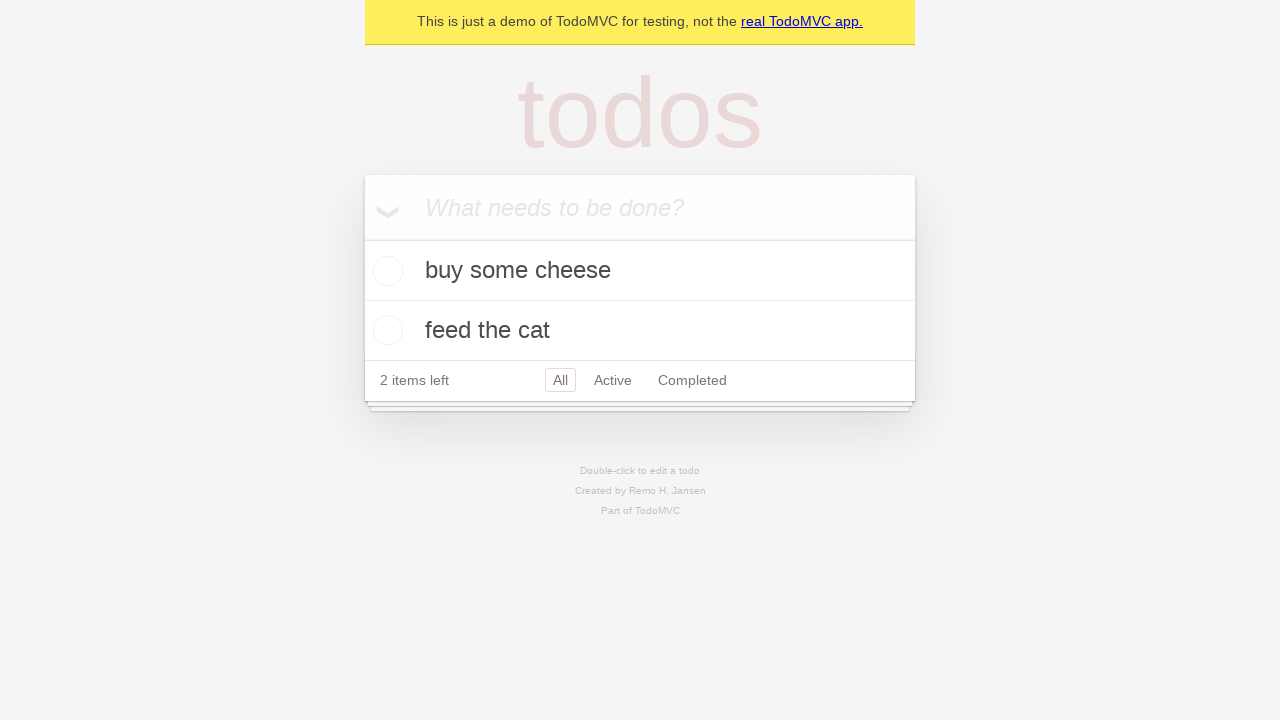

Checked the first todo item to mark it complete at (385, 271) on internal:testid=[data-testid="todo-item"s] >> nth=0 >> internal:role=checkbox
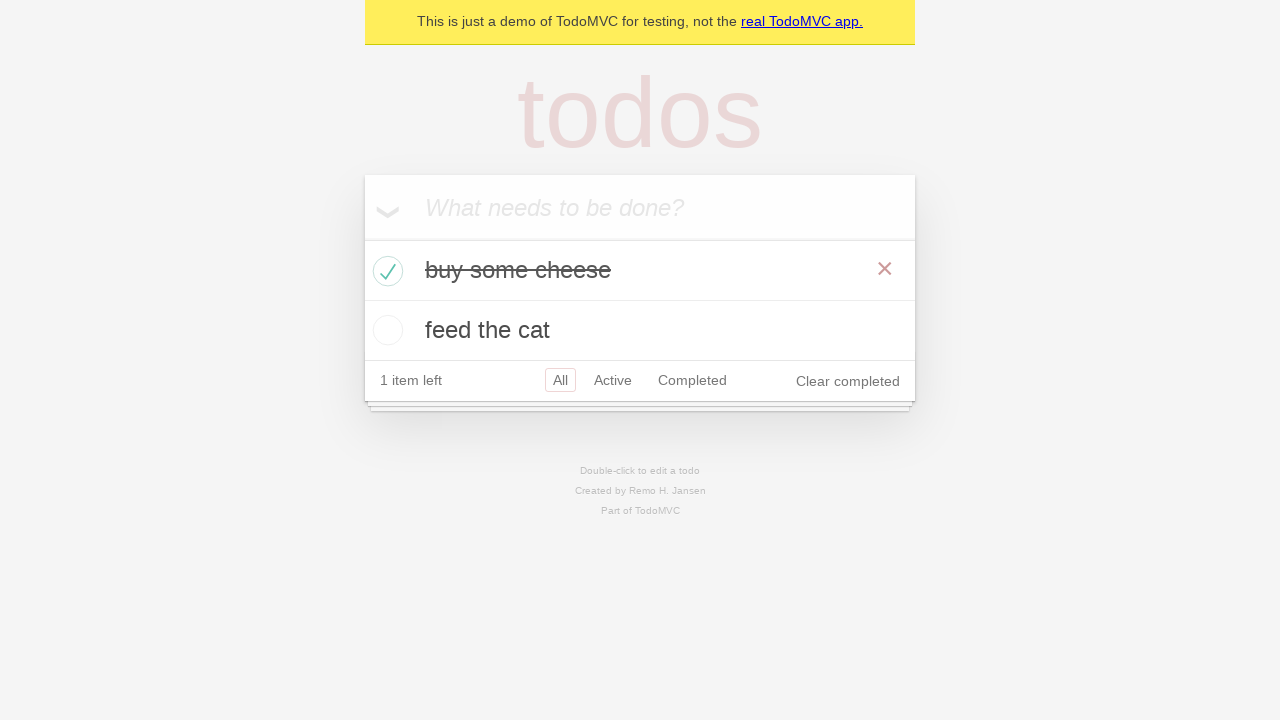

Reloaded the page to test data persistence
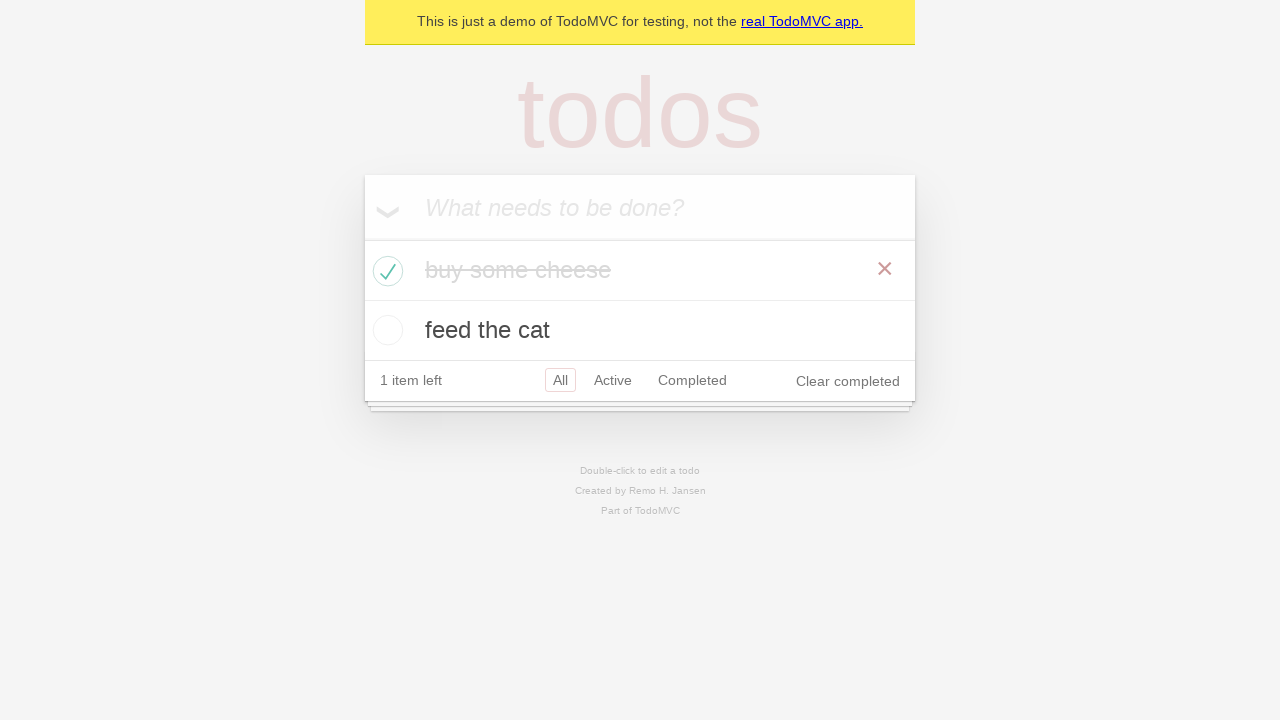

Verified todo items loaded after page reload
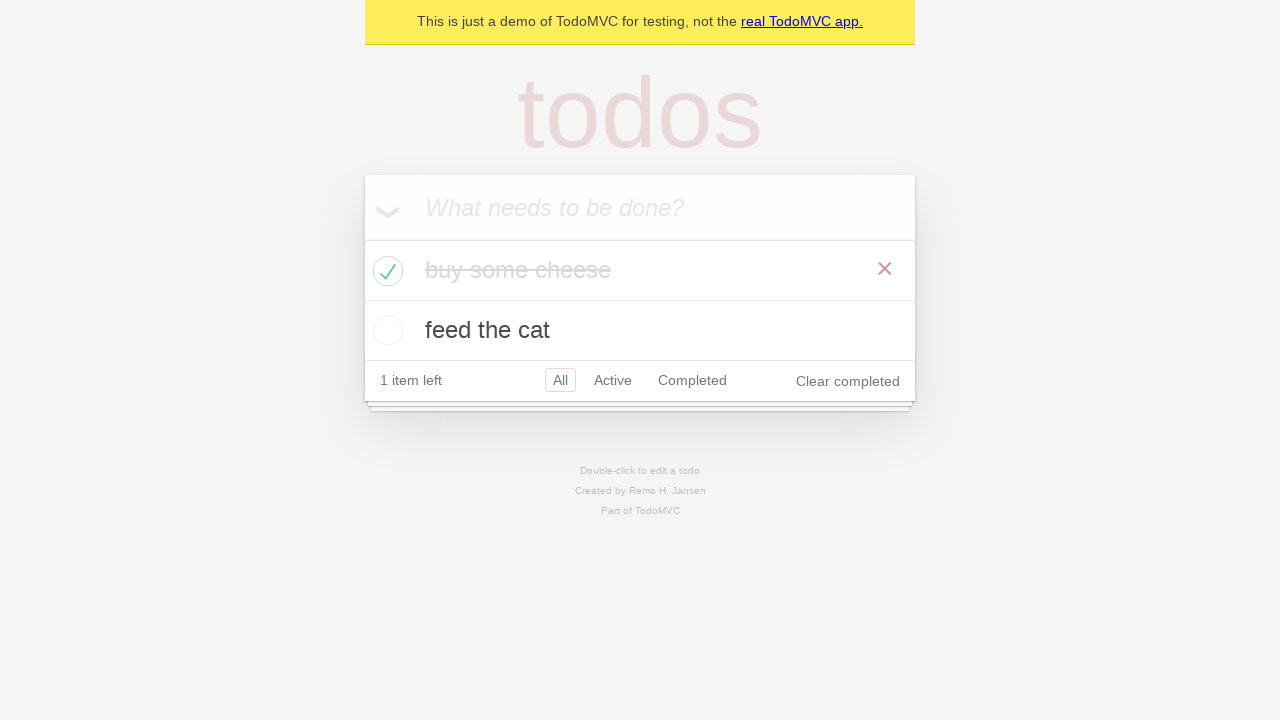

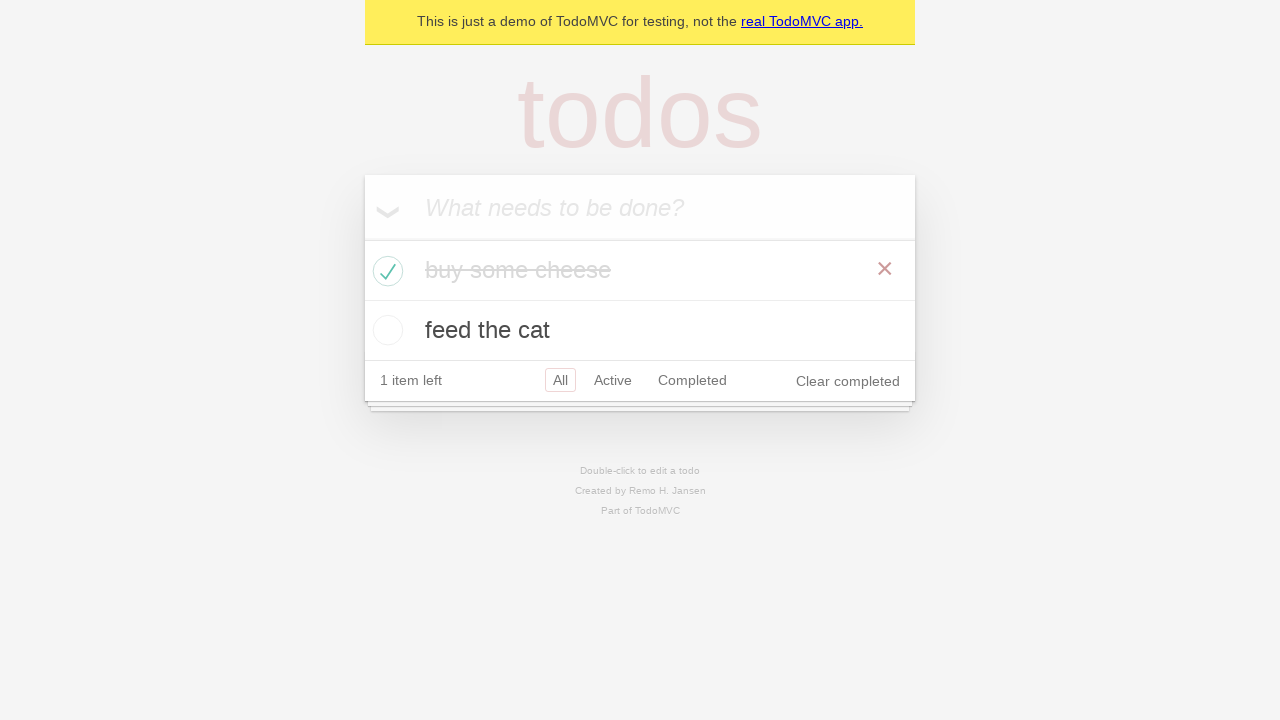